Tests checkbox interaction by finding all checkboxes on the page and clicking each one to select them

Starting URL: https://rahulshettyacademy.com/AutomationPractice/

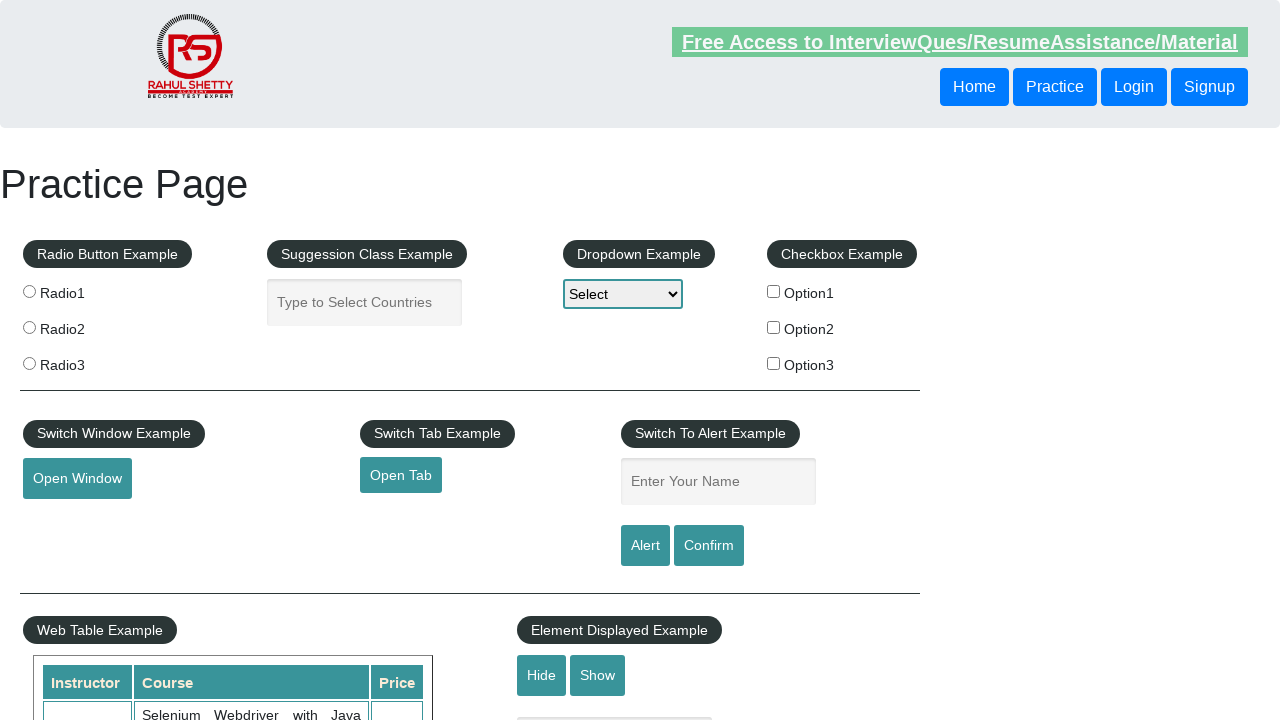

Waited for checkboxes to load on the page
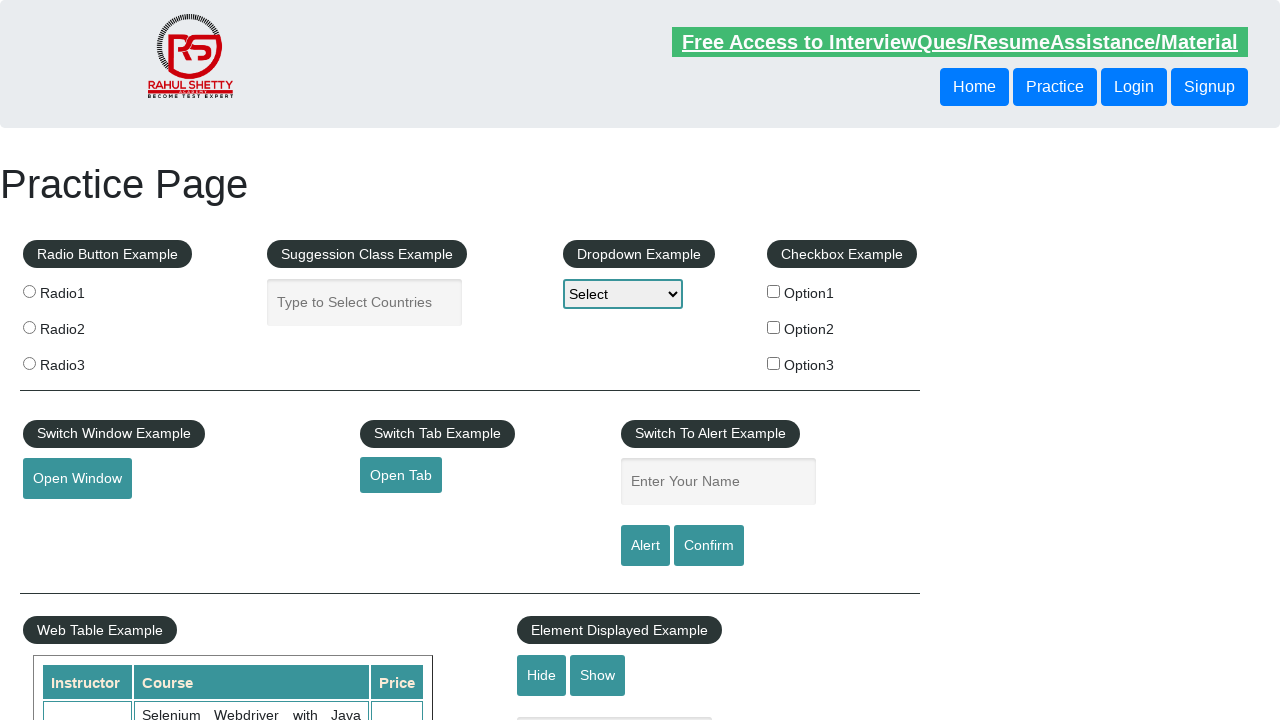

Located all checkboxes on the page
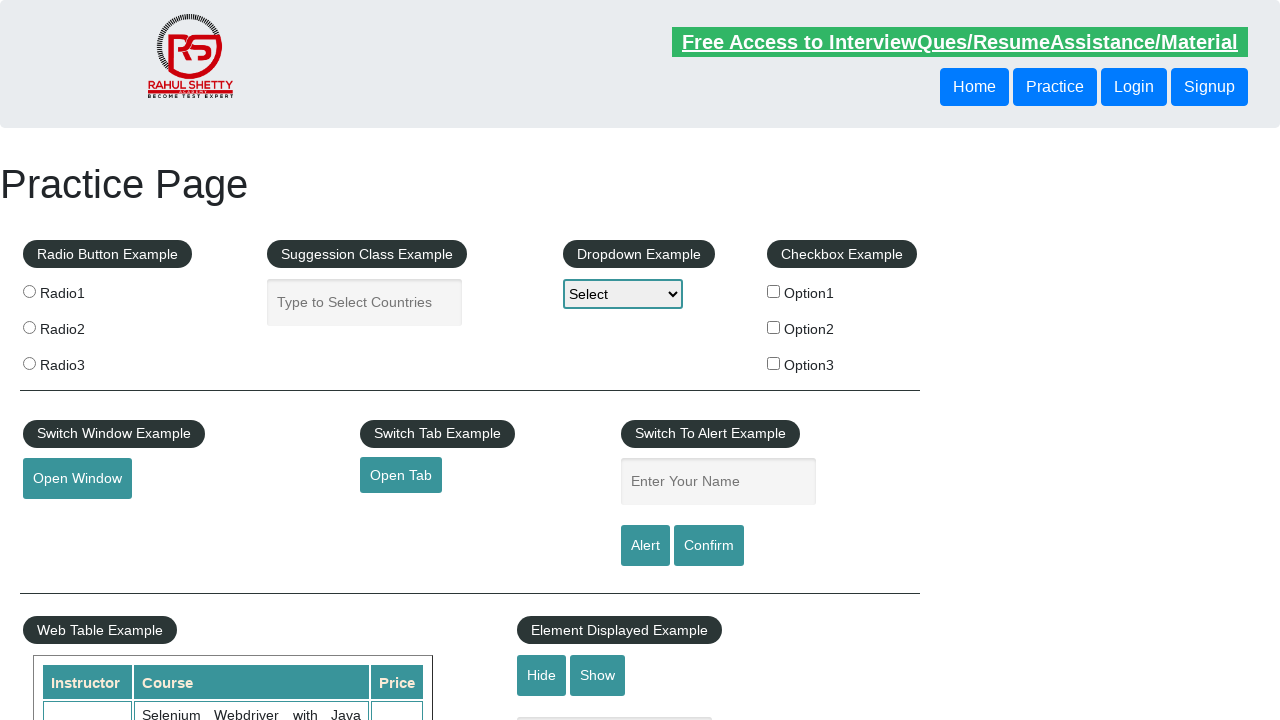

Found 3 checkboxes on the page
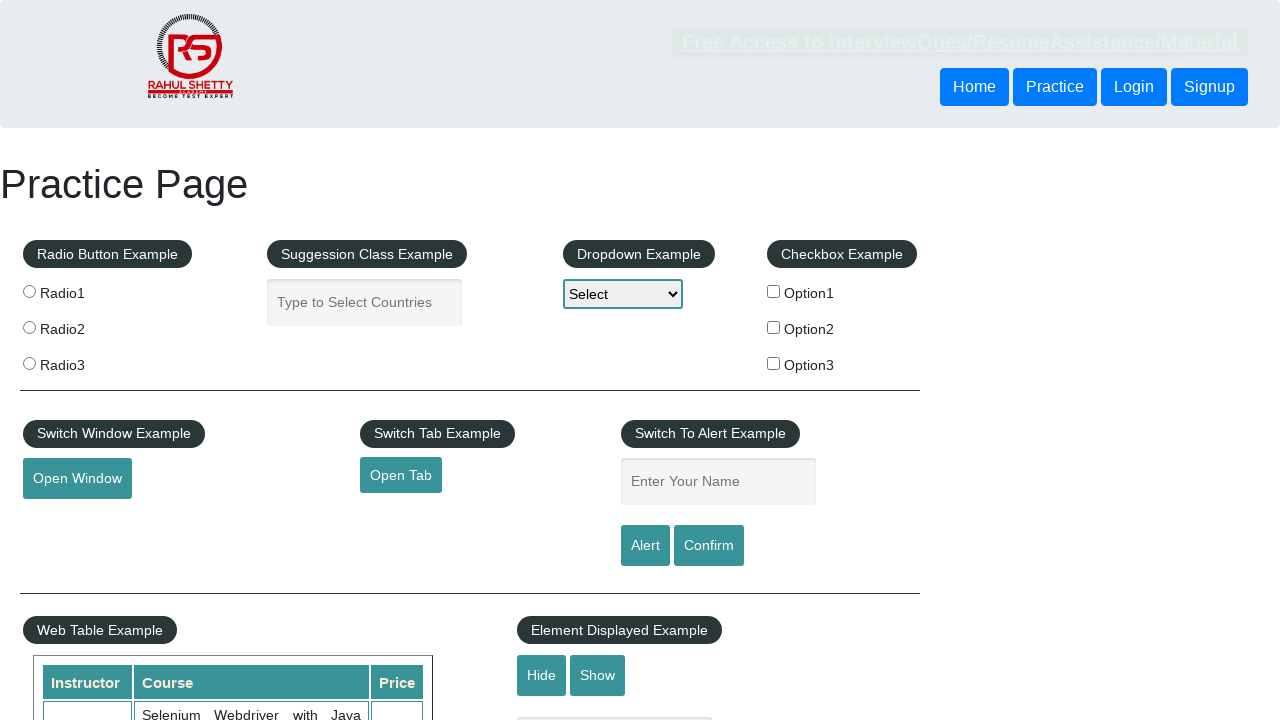

Clicked checkbox 1 of 3 to select it at (774, 291) on input[type='checkbox'] >> nth=0
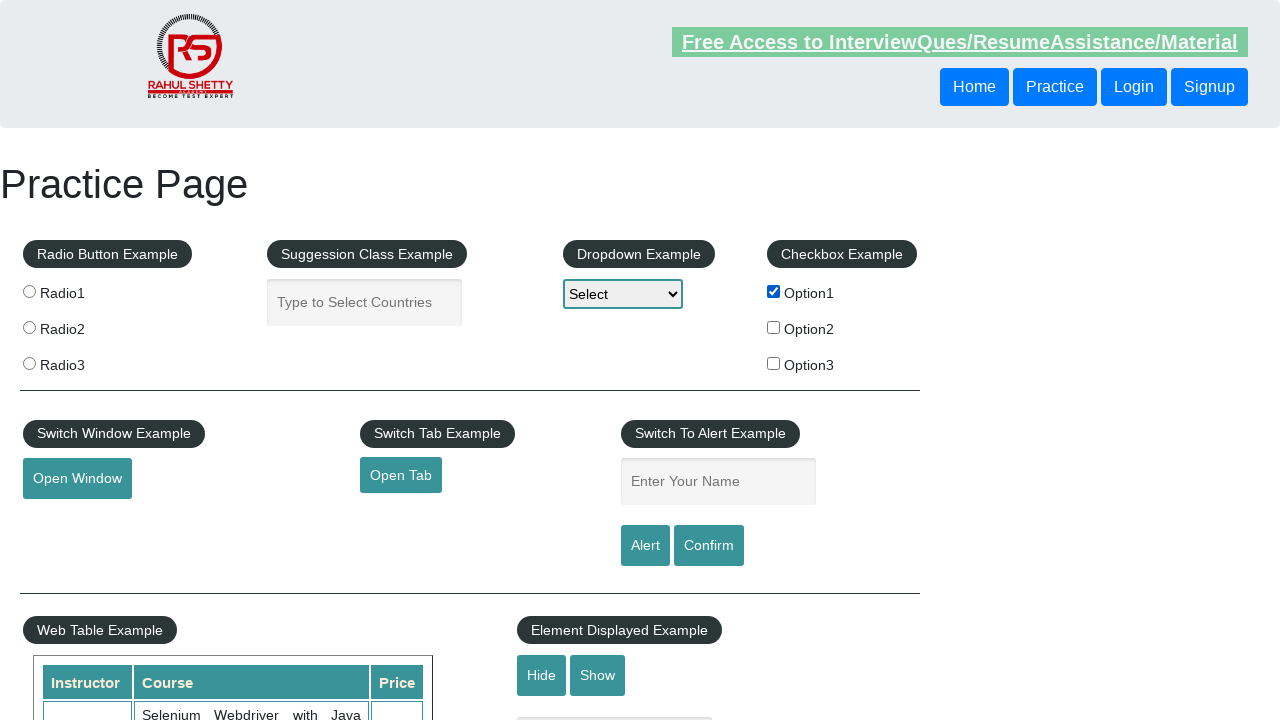

Clicked checkbox 2 of 3 to select it at (774, 327) on input[type='checkbox'] >> nth=1
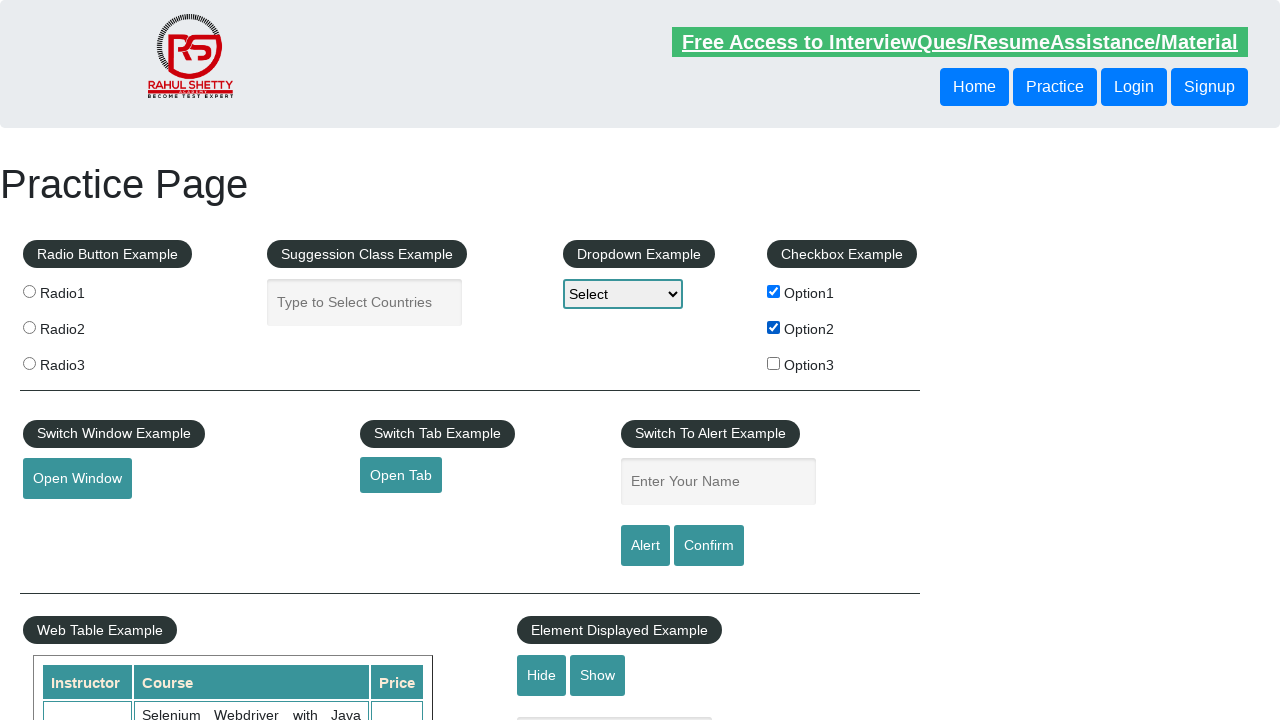

Clicked checkbox 3 of 3 to select it at (774, 363) on input[type='checkbox'] >> nth=2
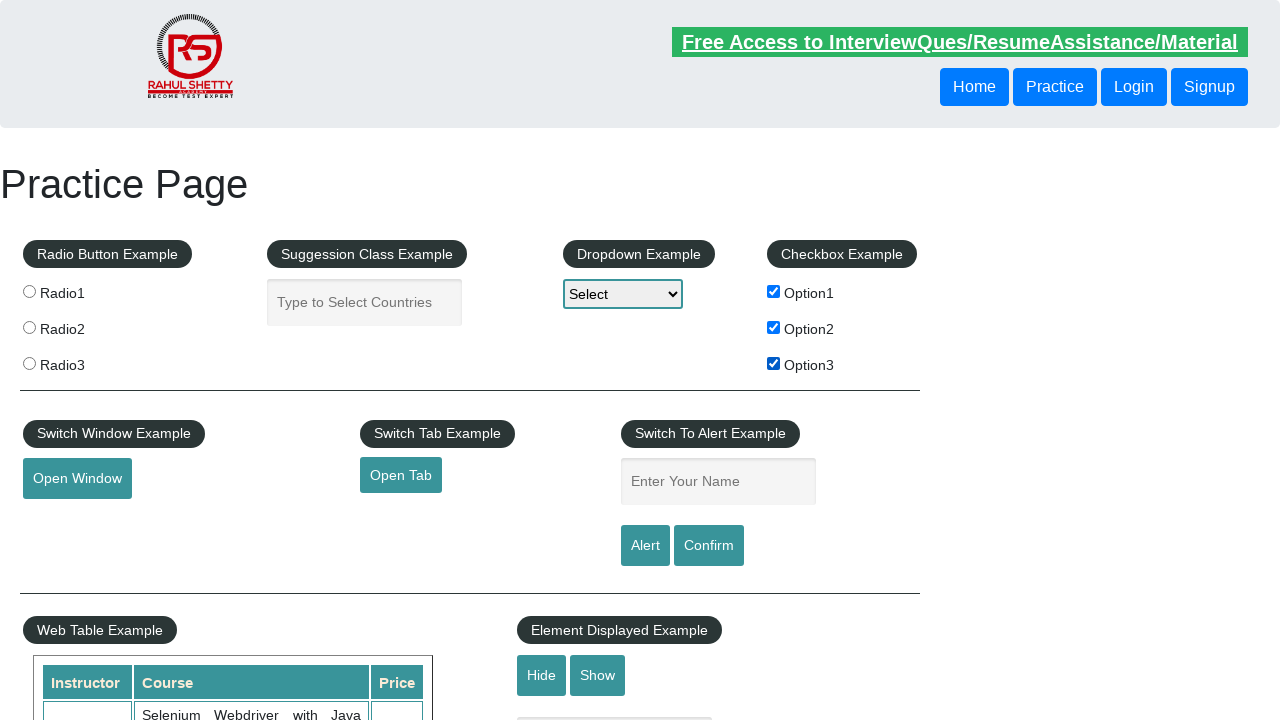

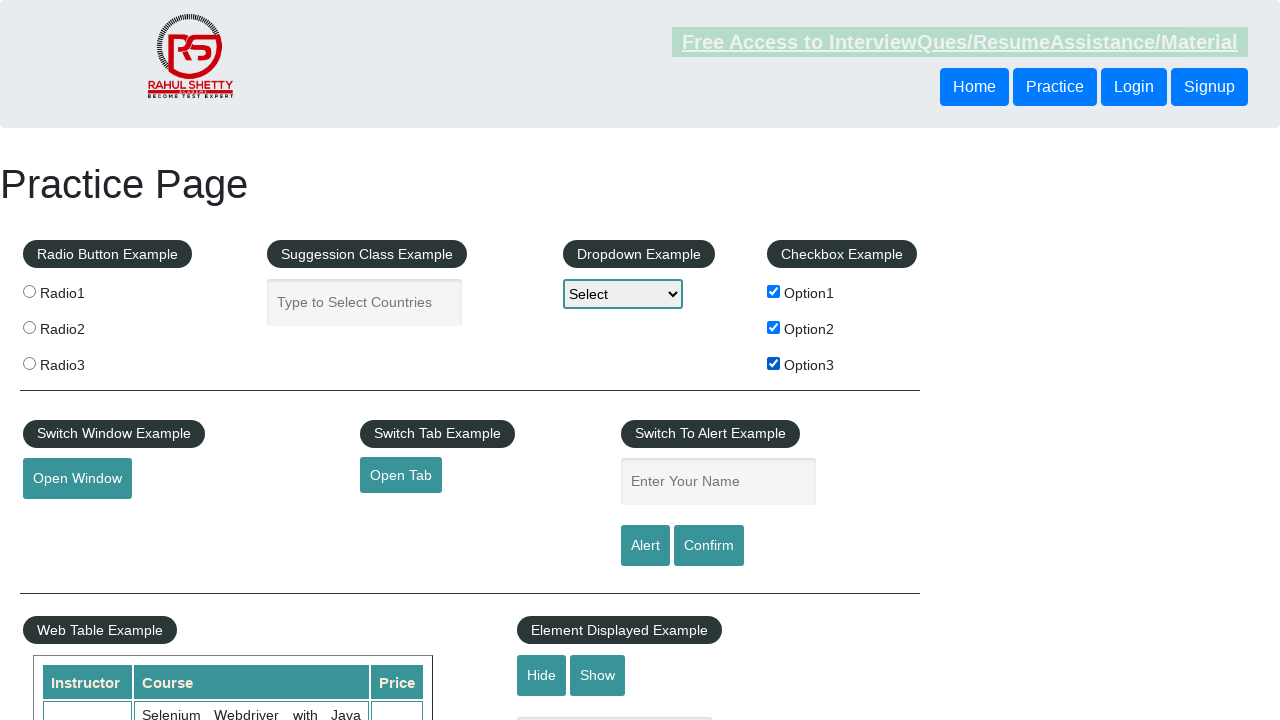